Tests checkbox functionality by clicking each checkbox (BMW, Benz, Honda) twice to toggle them on and off

Starting URL: https://www.letskodeit.com/practice

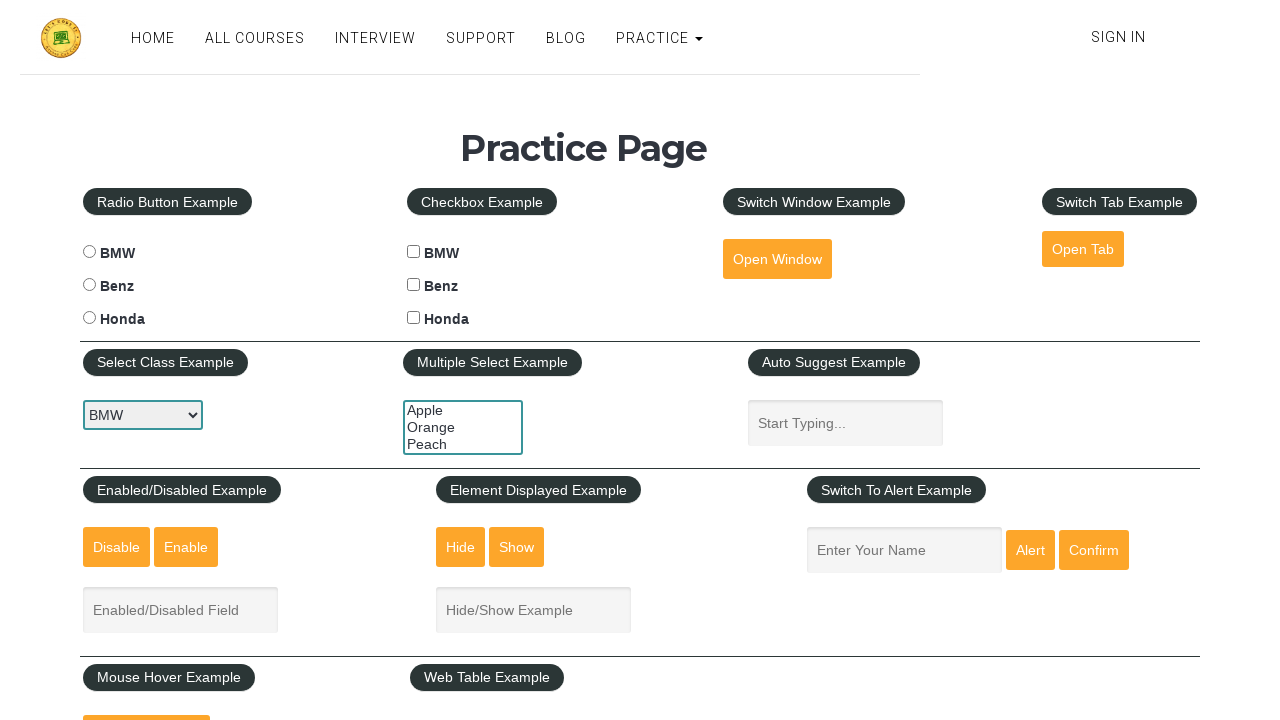

Clicked BMW checkbox to toggle it on at (414, 252) on input#bmwcheck
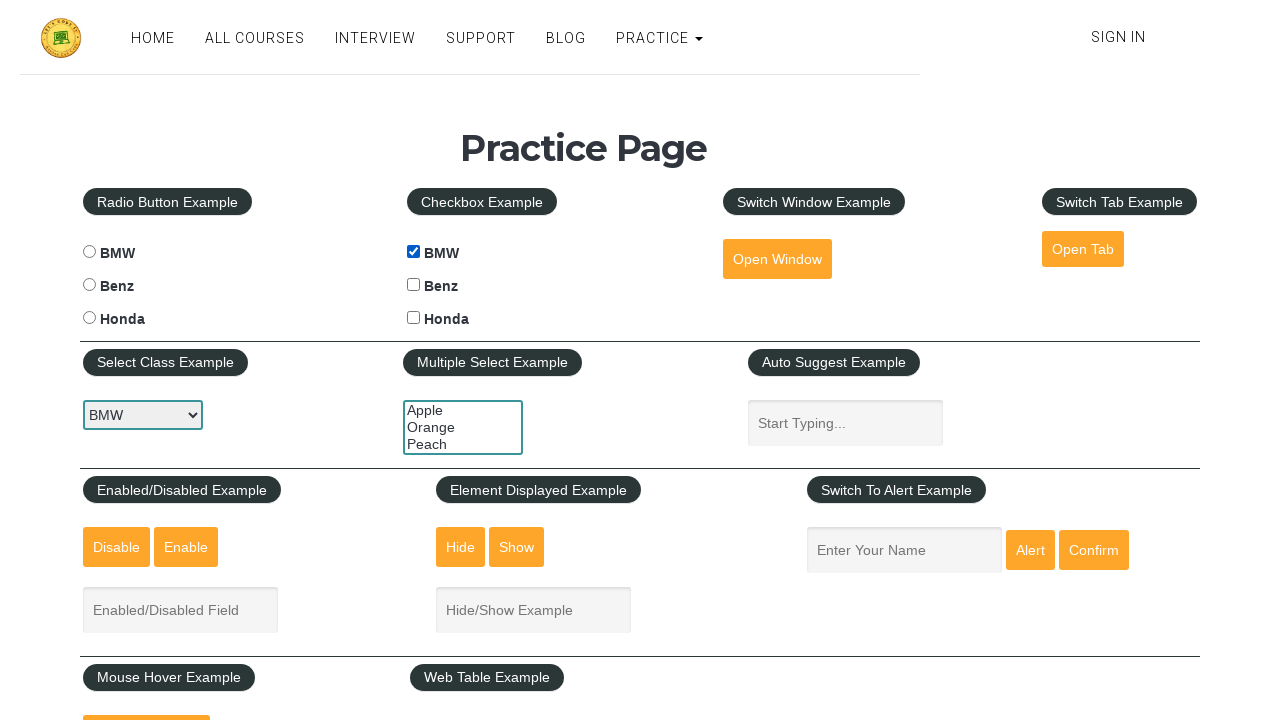

Clicked BMW checkbox to toggle it off at (414, 252) on input#bmwcheck
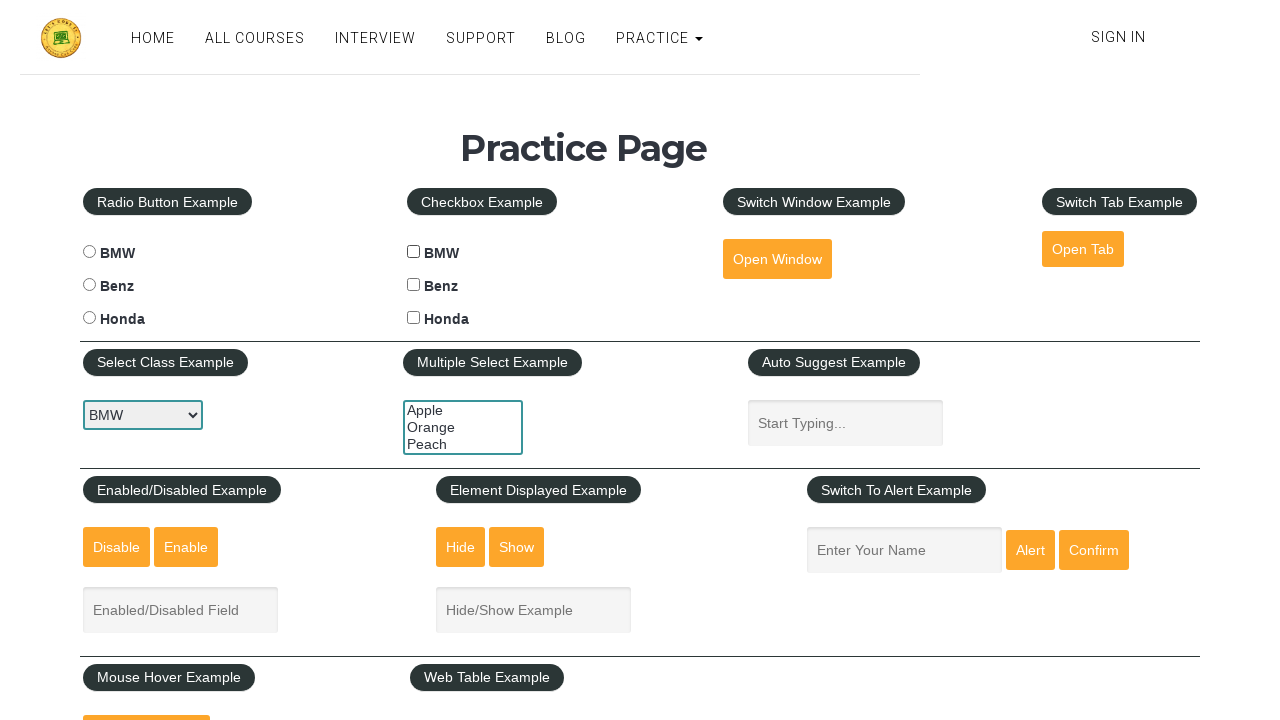

Clicked Benz checkbox to toggle it on at (414, 285) on input#benzcheck
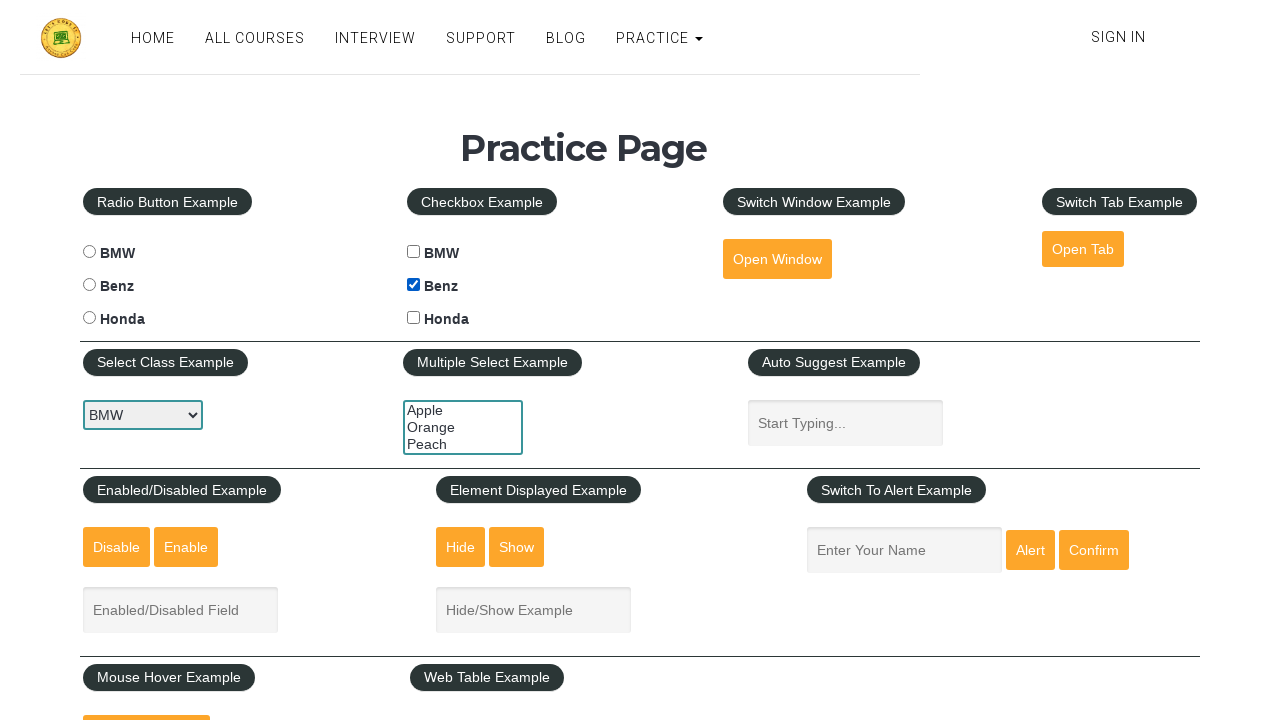

Clicked Benz checkbox to toggle it off at (414, 285) on input#benzcheck
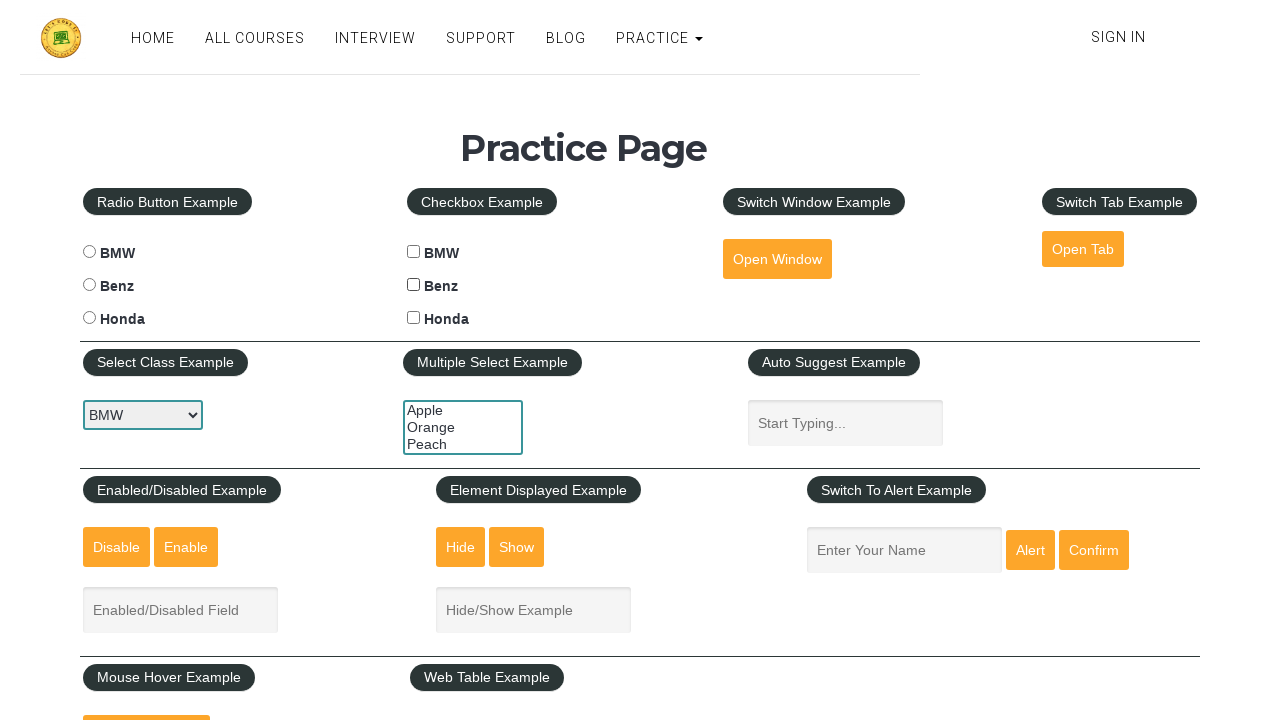

Clicked Honda checkbox to toggle it on at (414, 318) on input#hondacheck
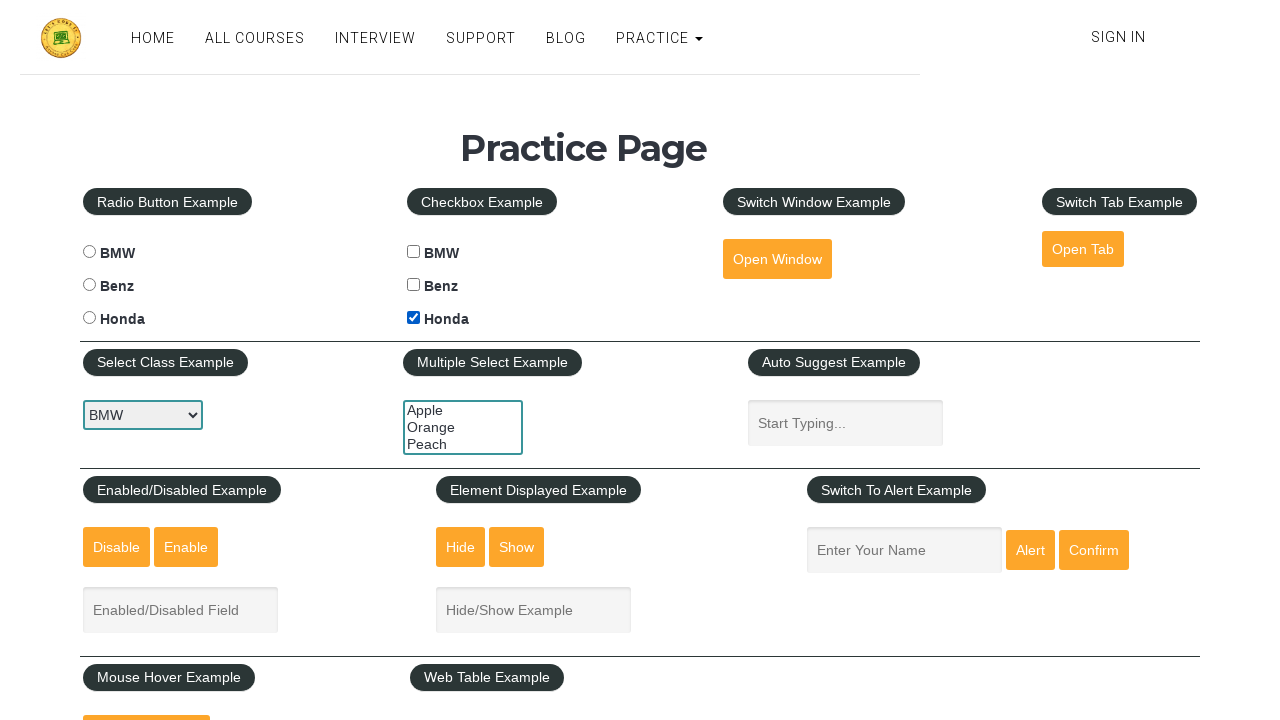

Clicked Honda checkbox to toggle it off at (414, 318) on input#hondacheck
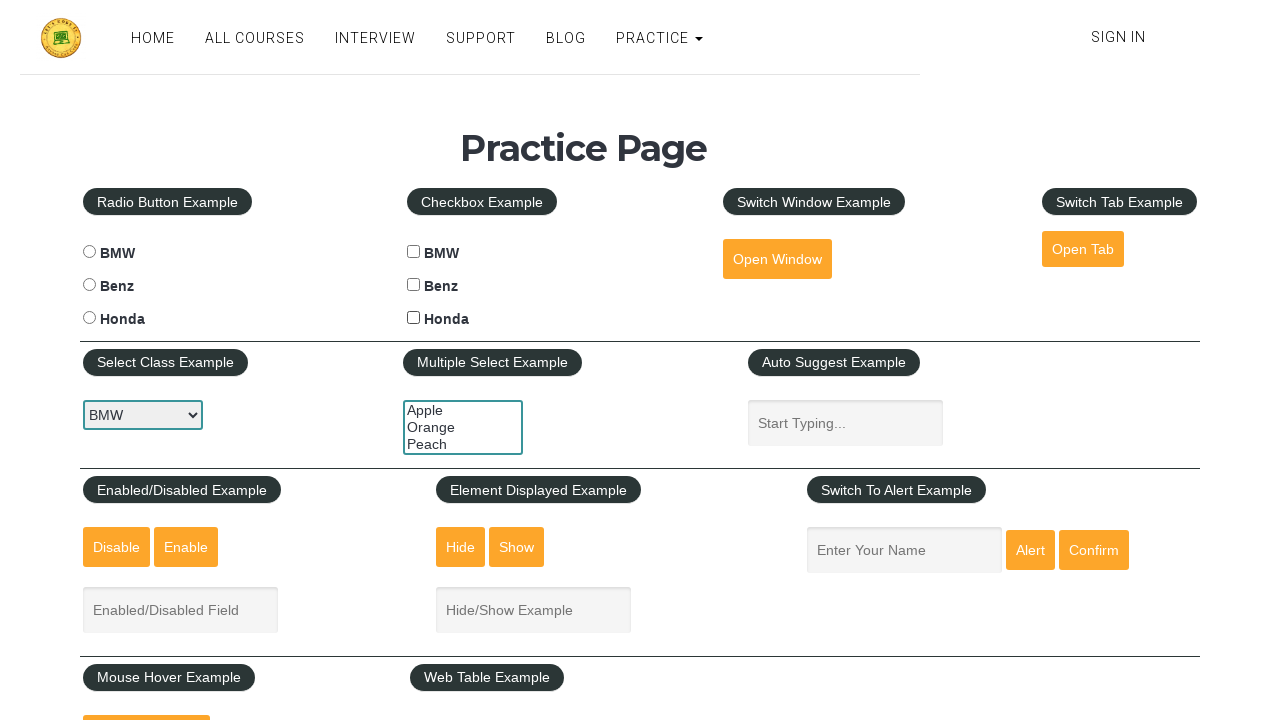

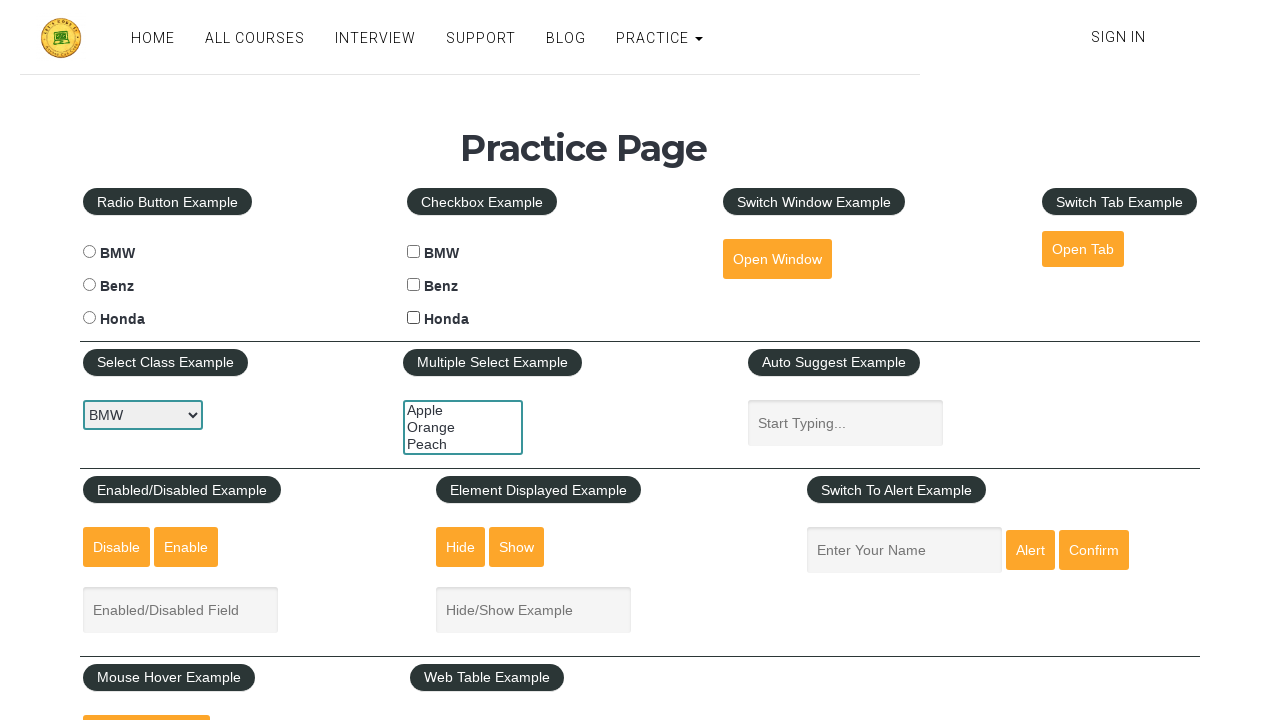